Tests form field interaction by entering text in username field and performing a select all keyboard shortcut

Starting URL: http://www.theTestingWorld.com/testings

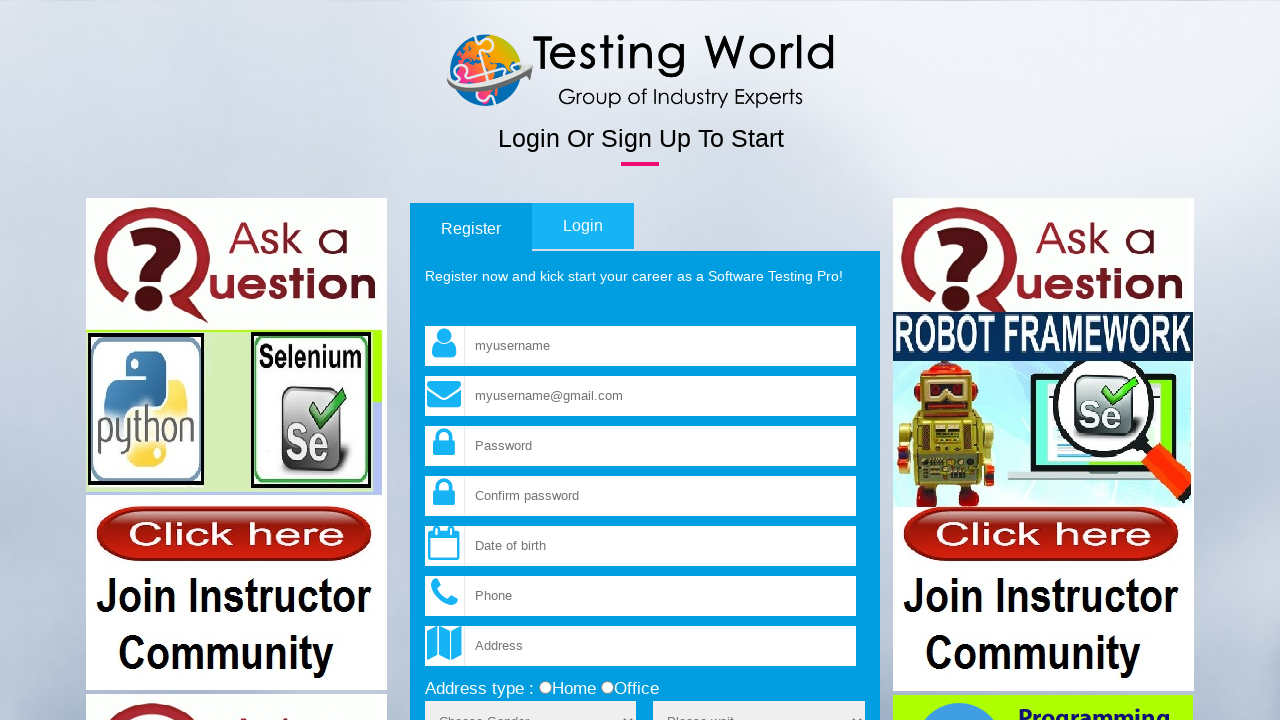

Entered 'Hello' in username field on input[name='fld_username']
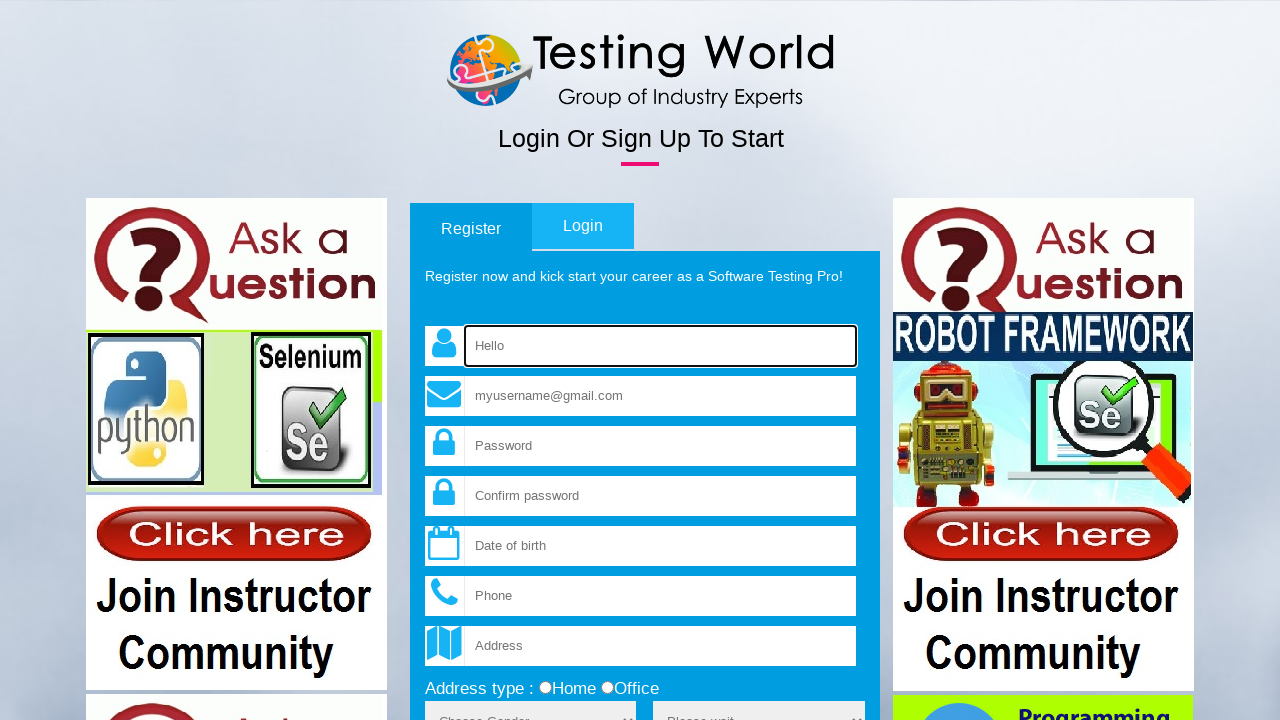

Performed select all keyboard shortcut (Ctrl+A)
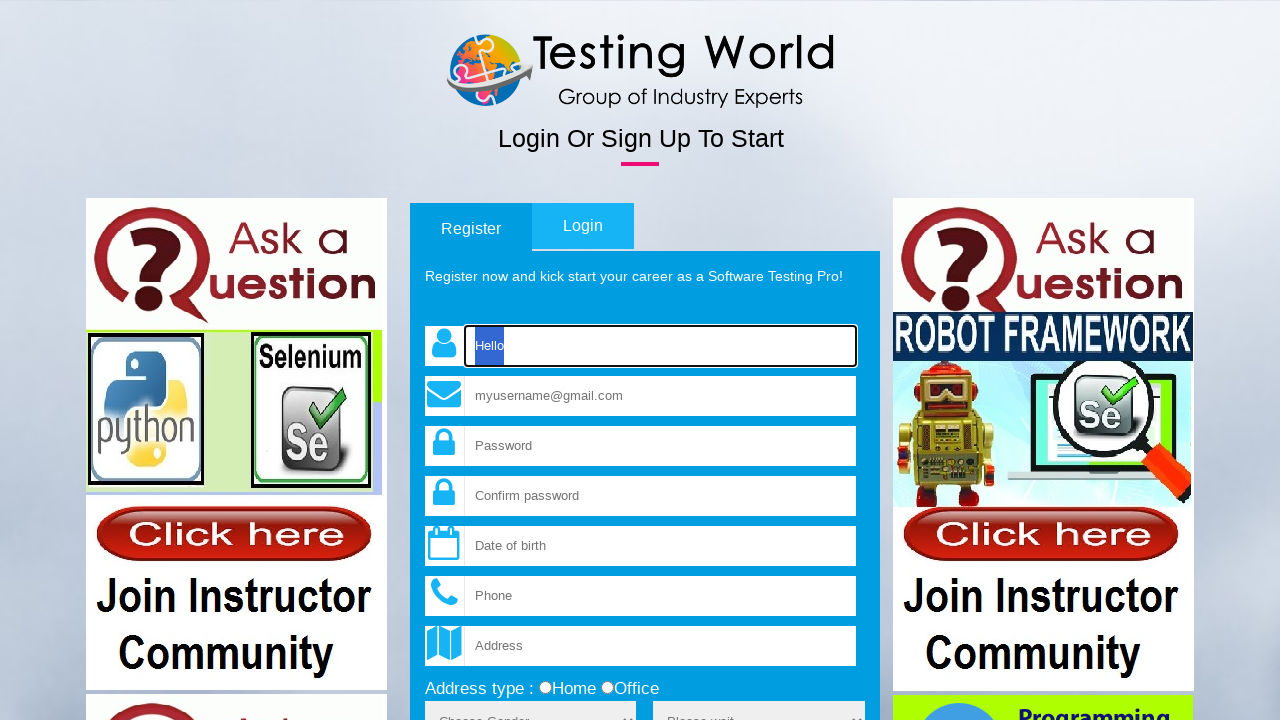

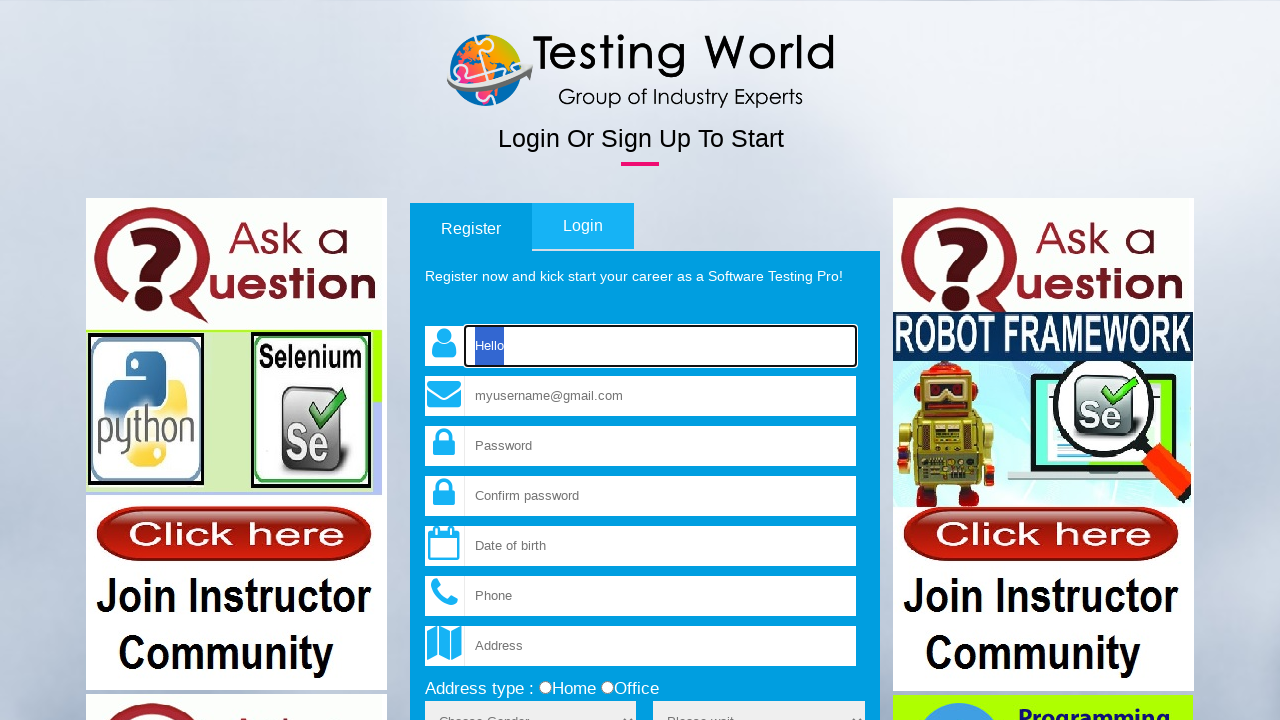